Tests window handling by clicking an "Open" button that opens a new browser window/tab, then switches to the newly opened window to verify the navigation worked.

Starting URL: https://www.leafground.com/window.xhtml

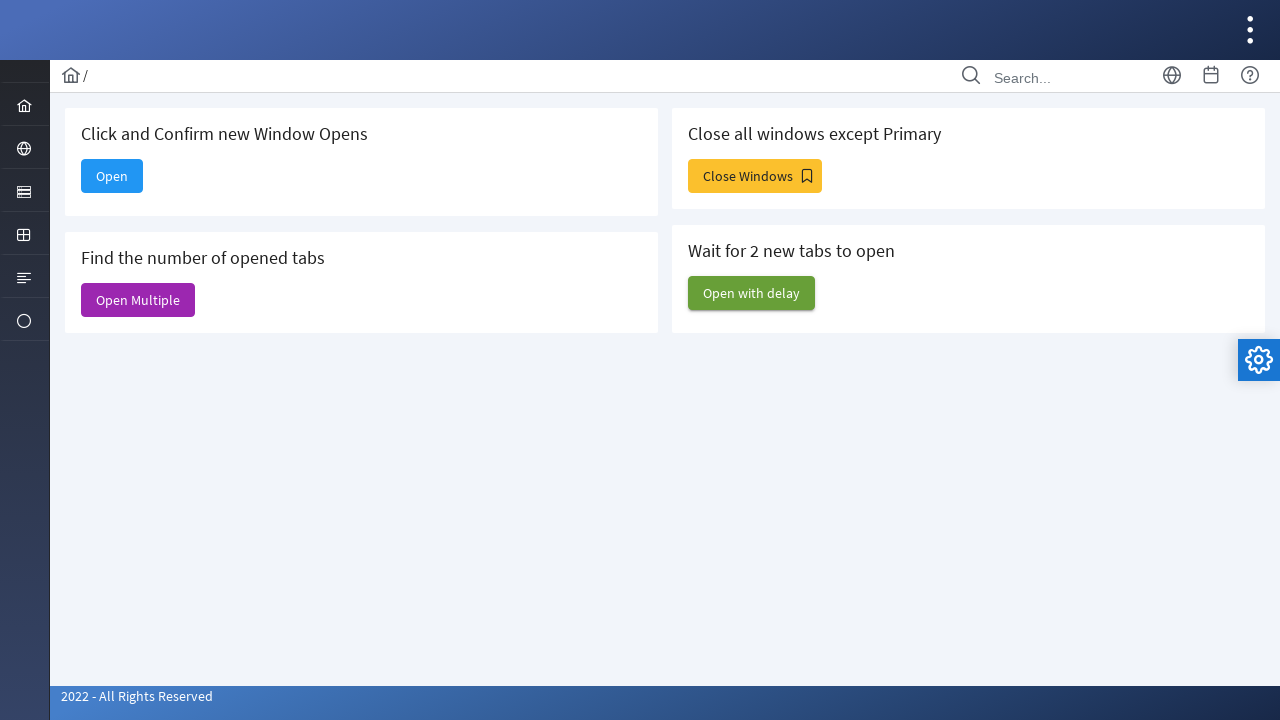

Clicked the 'Open' button to open a new window/tab at (112, 176) on xpath=//span[text()='Open']
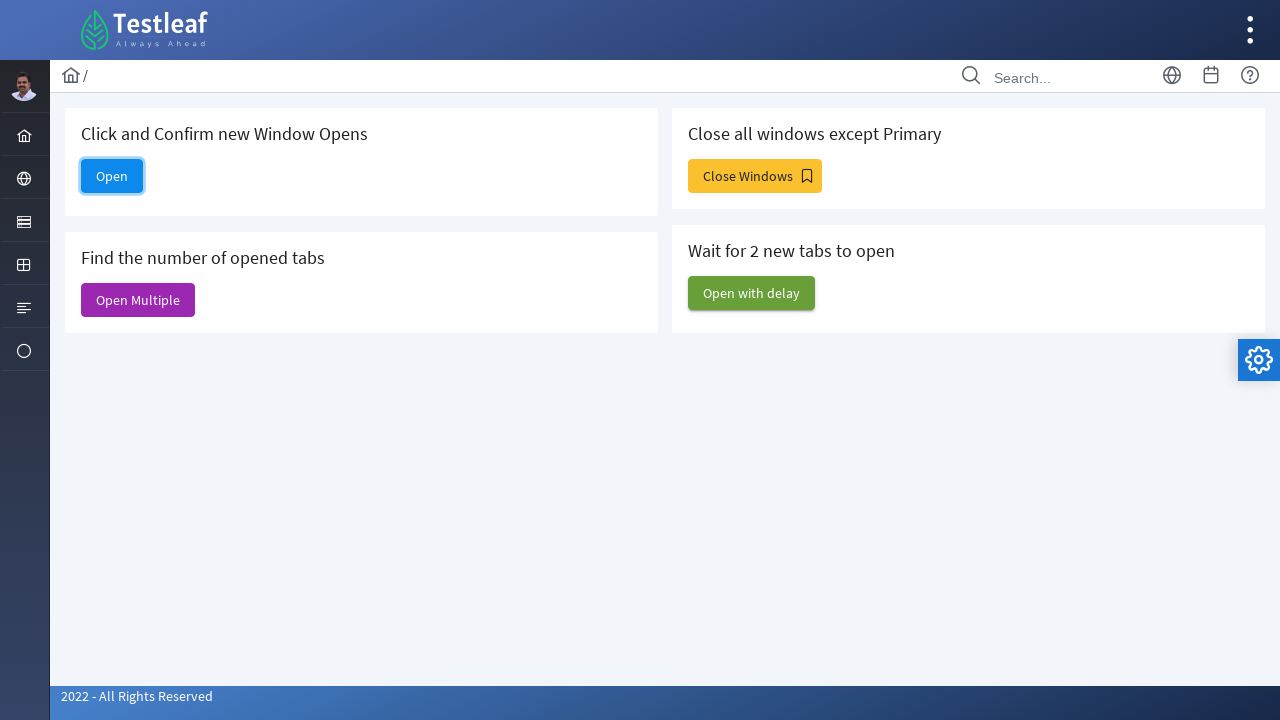

Retrieved the newly opened page/window
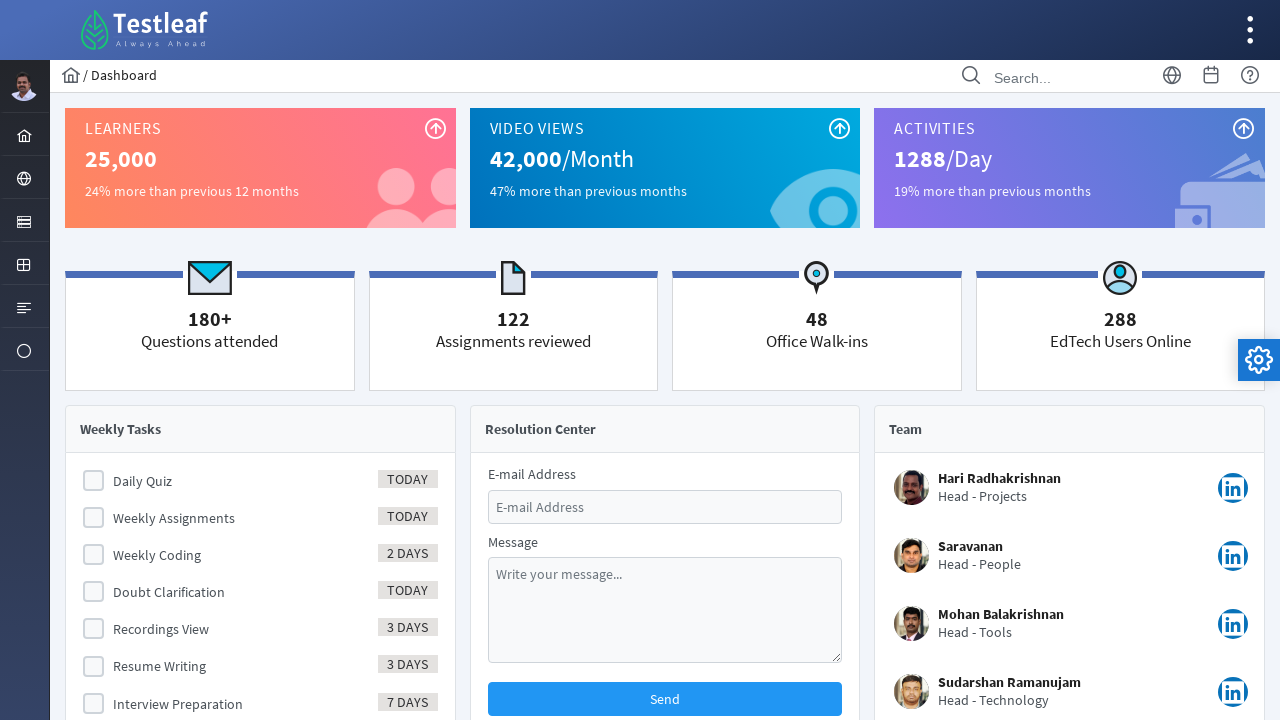

New page loaded successfully
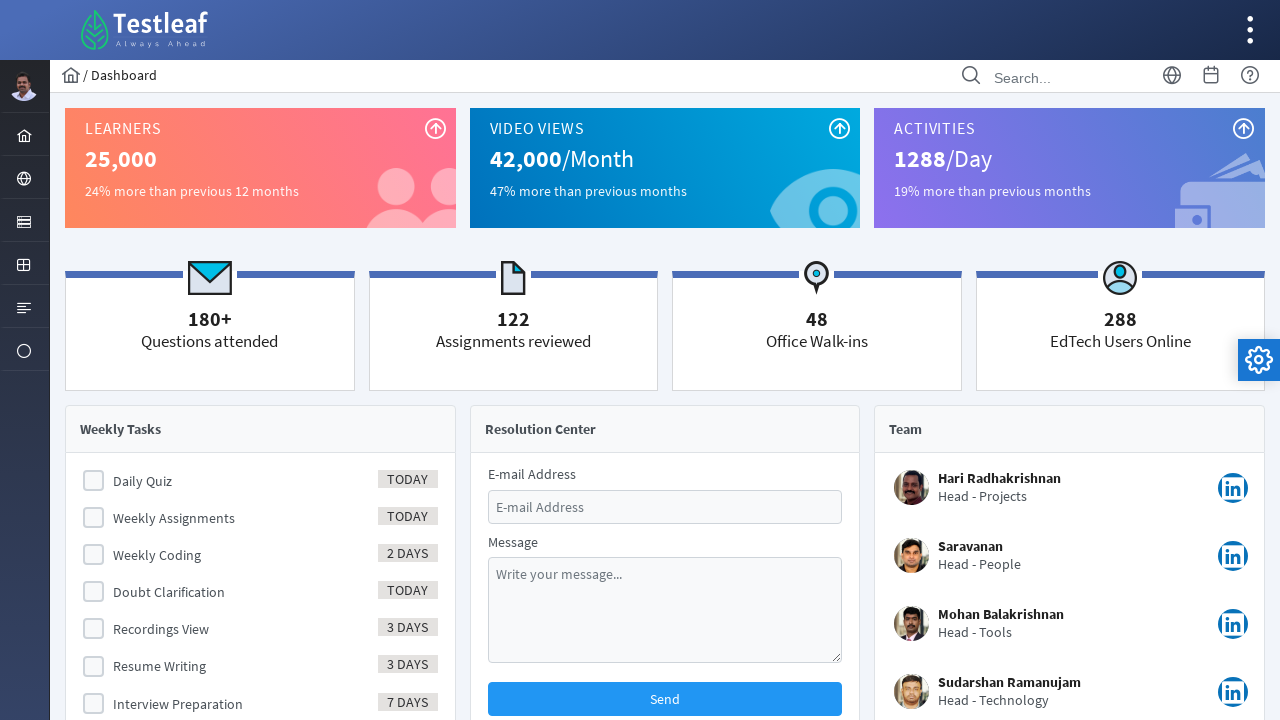

Verified new page title: Dashboard
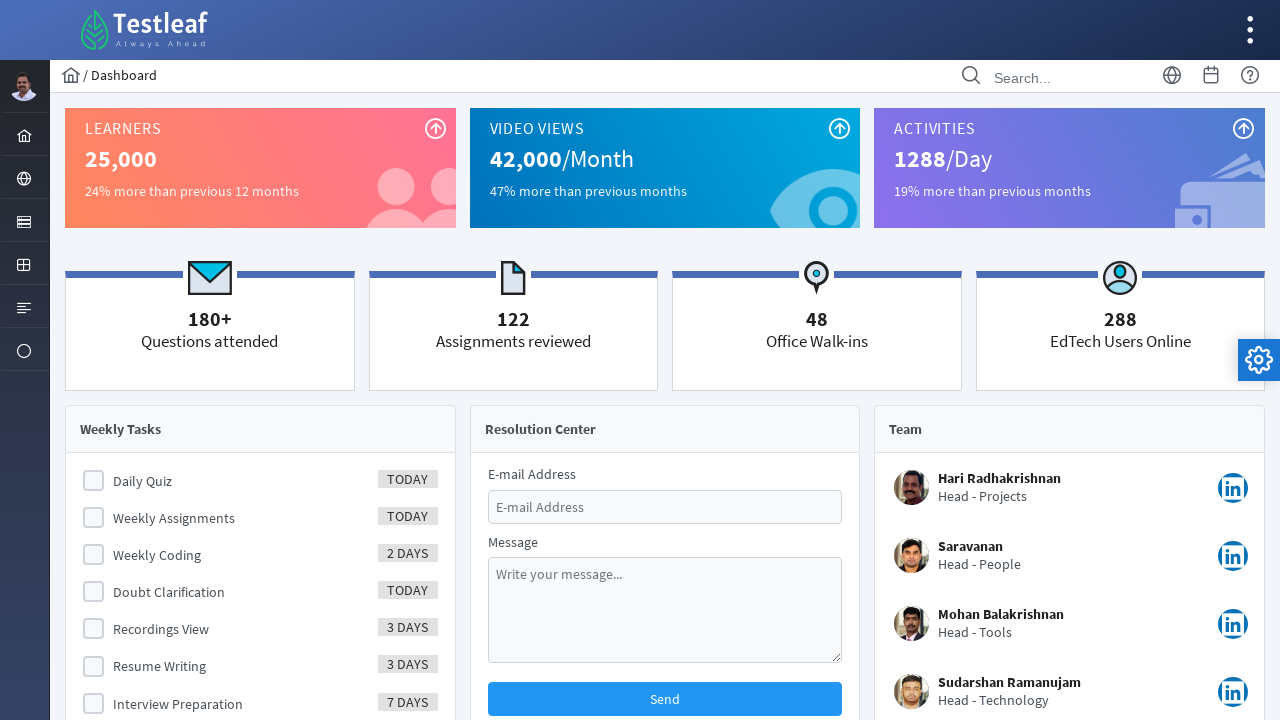

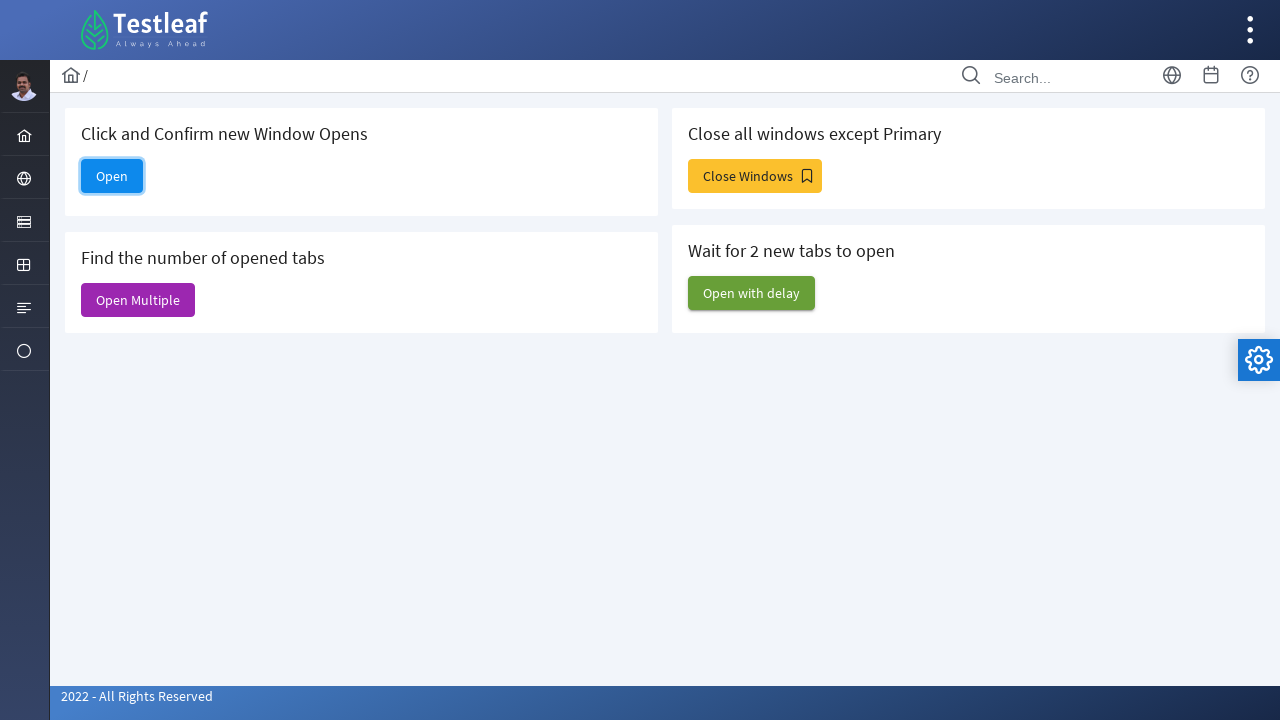